Tests adding todo items to the list by filling the input and pressing Enter twice, verifying items appear

Starting URL: https://demo.playwright.dev/todomvc

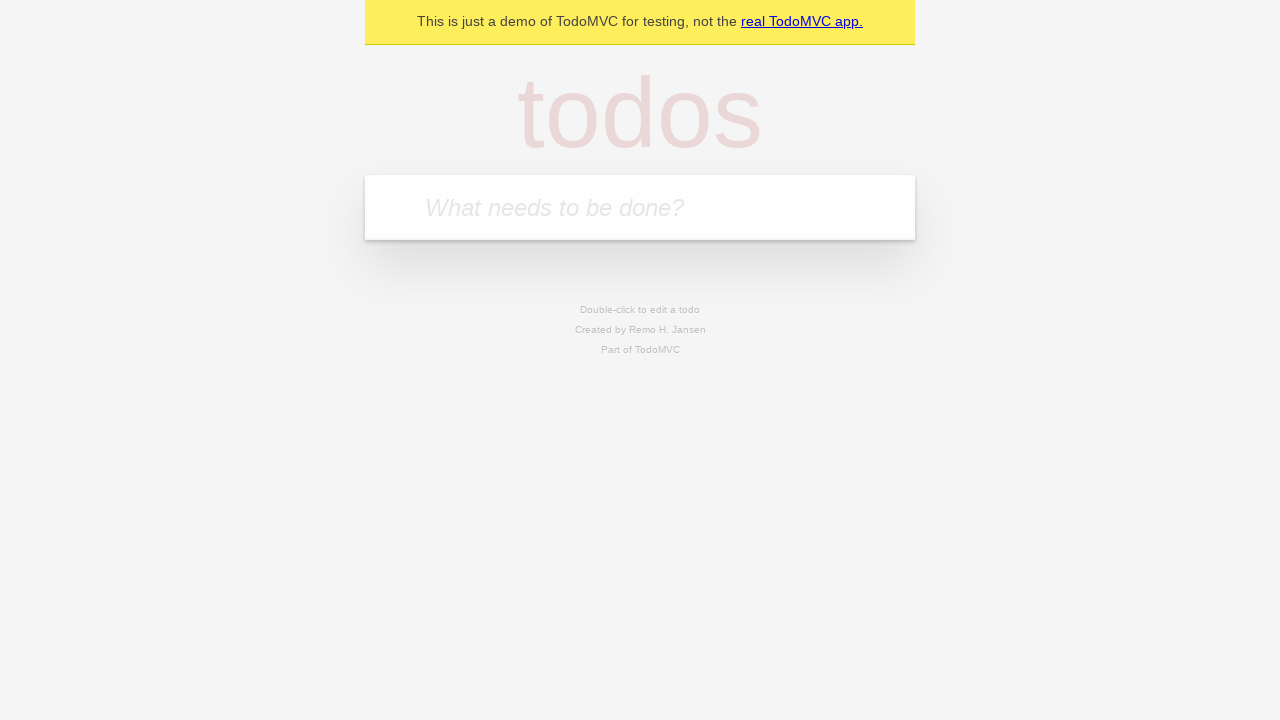

Located the todo input field with placeholder 'What needs to be done?'
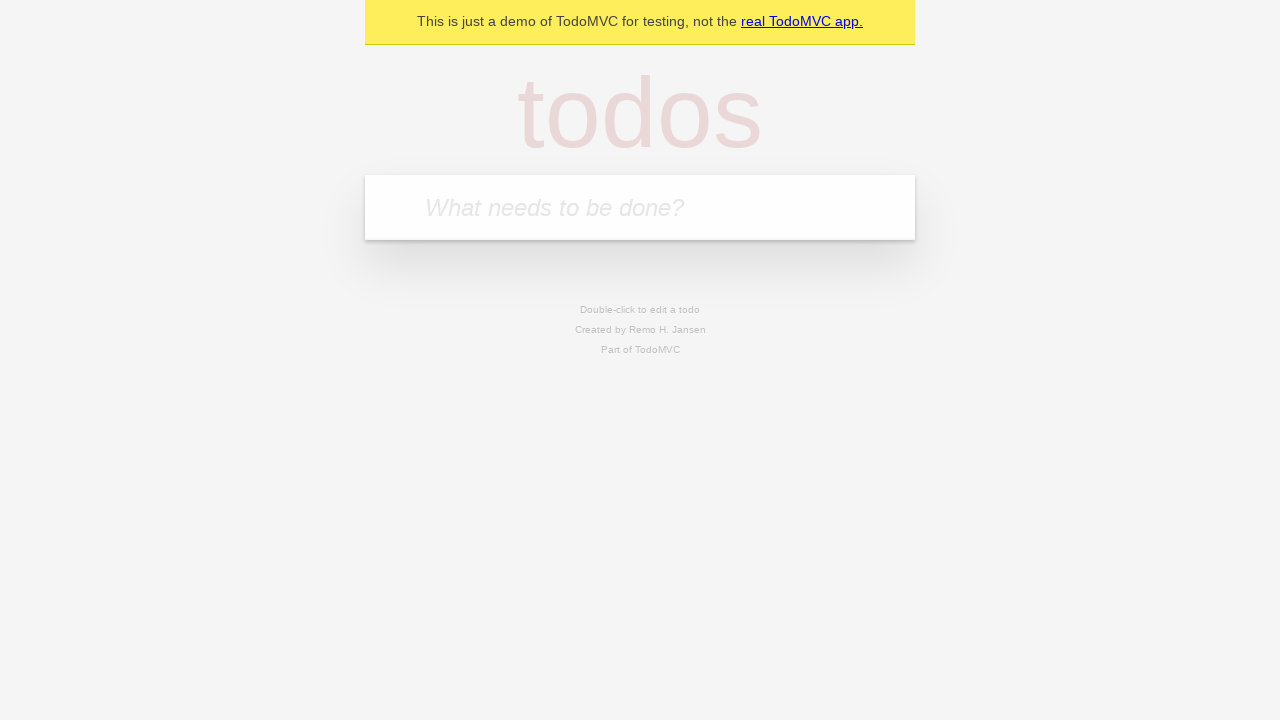

Filled todo input with 'buy some cheese' on internal:attr=[placeholder="What needs to be done?"i]
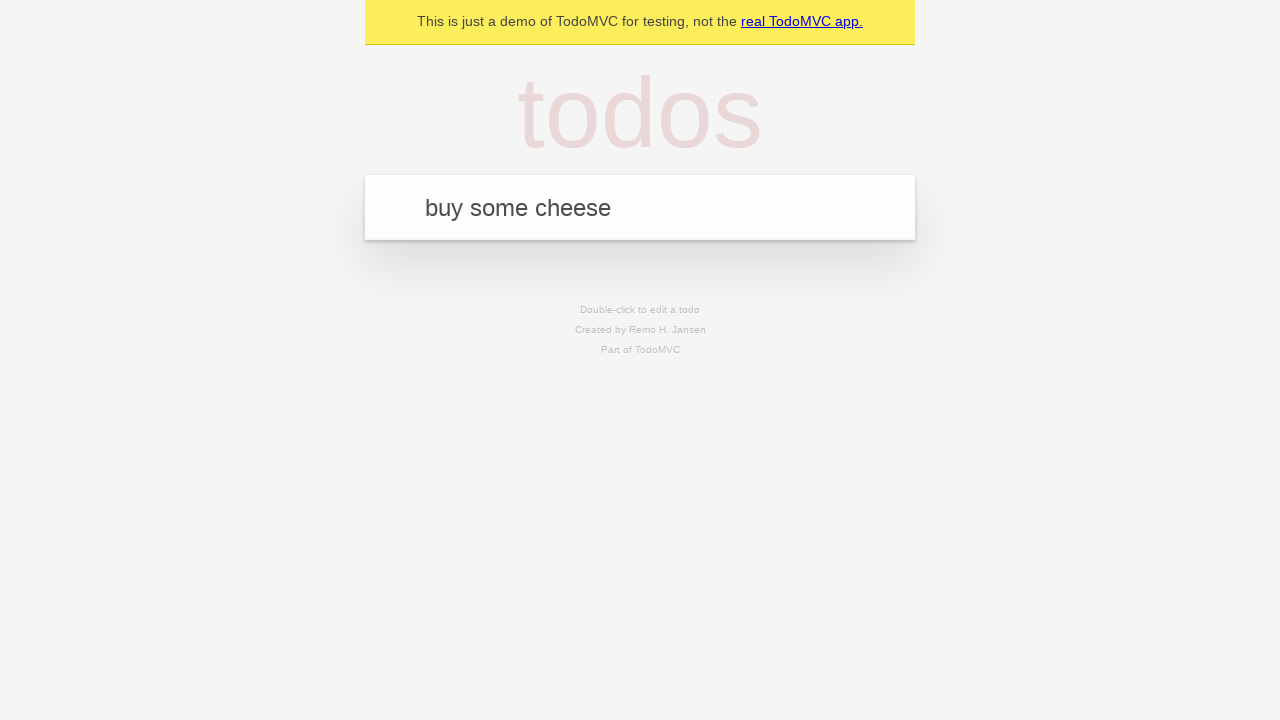

Pressed Enter to add first todo item on internal:attr=[placeholder="What needs to be done?"i]
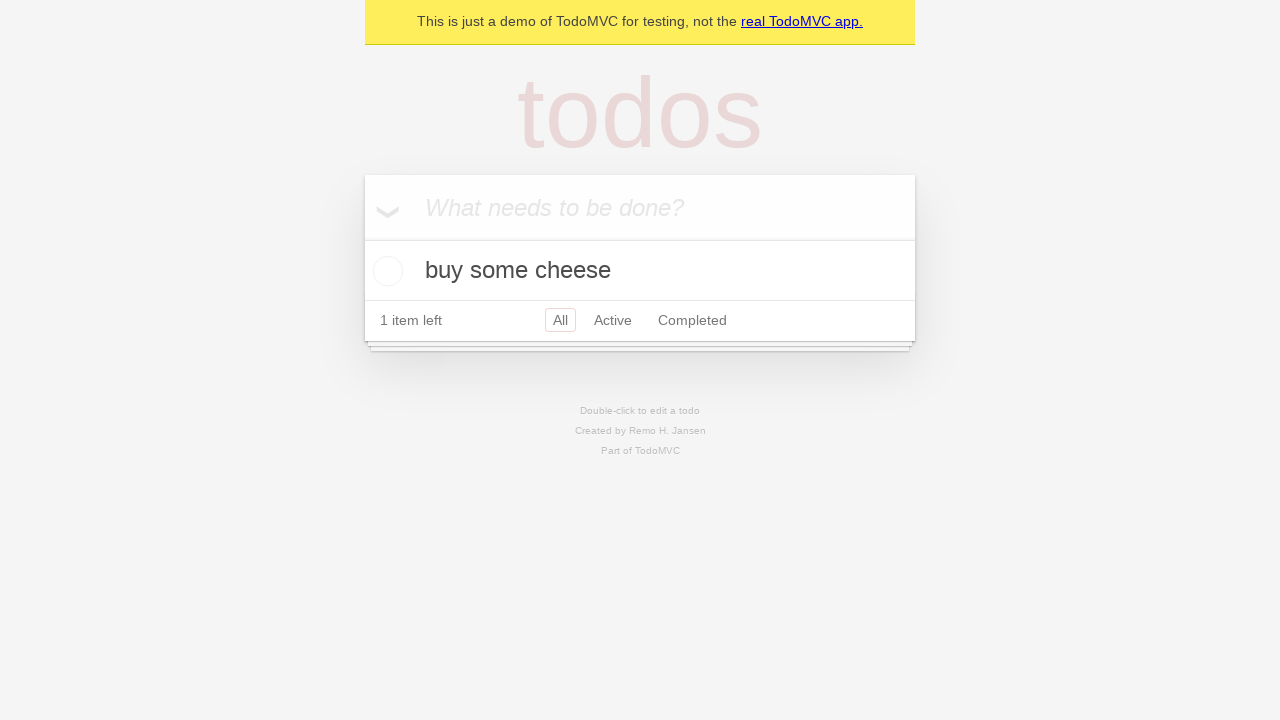

Filled todo input with 'feed the cat' on internal:attr=[placeholder="What needs to be done?"i]
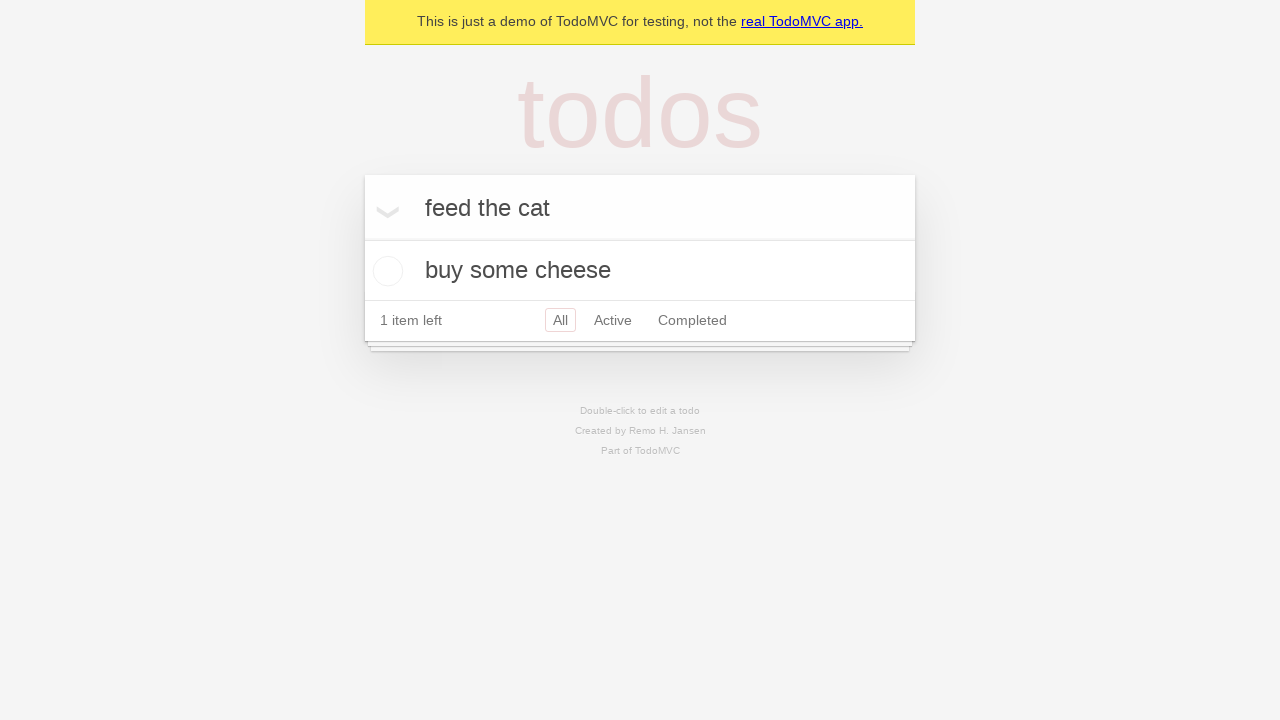

Pressed Enter to add second todo item on internal:attr=[placeholder="What needs to be done?"i]
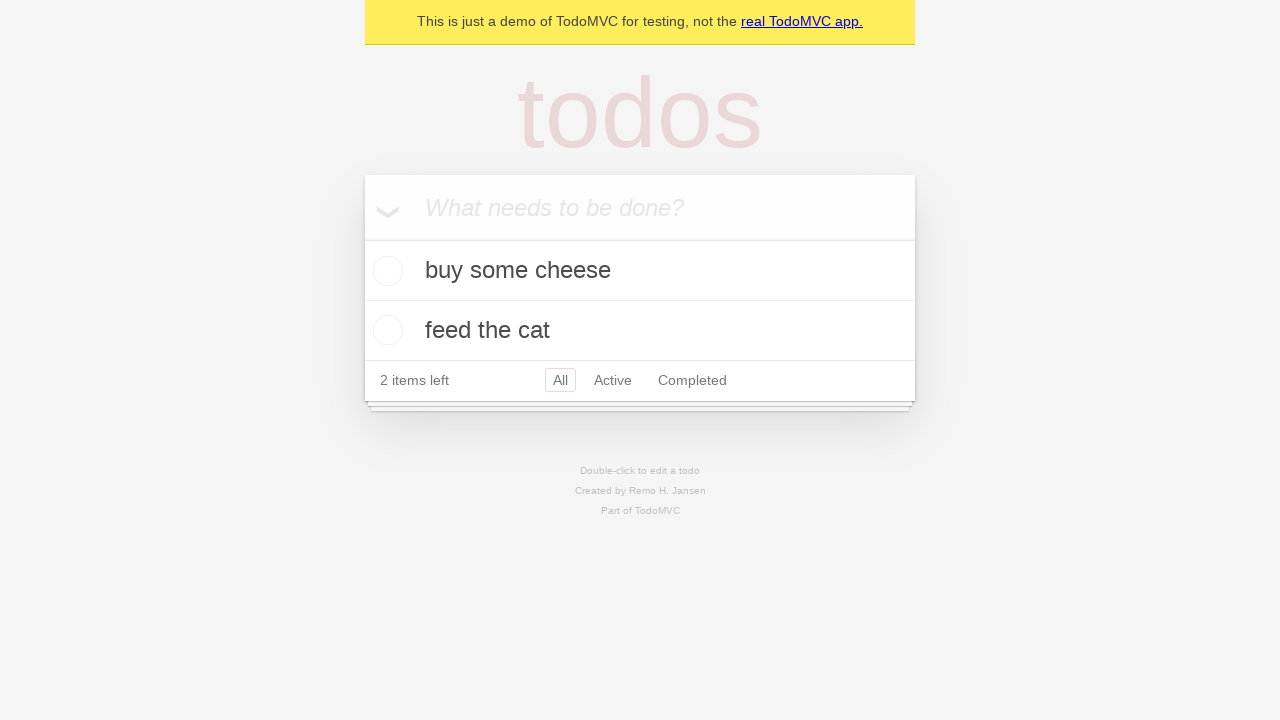

Verified that todo items appeared in the list
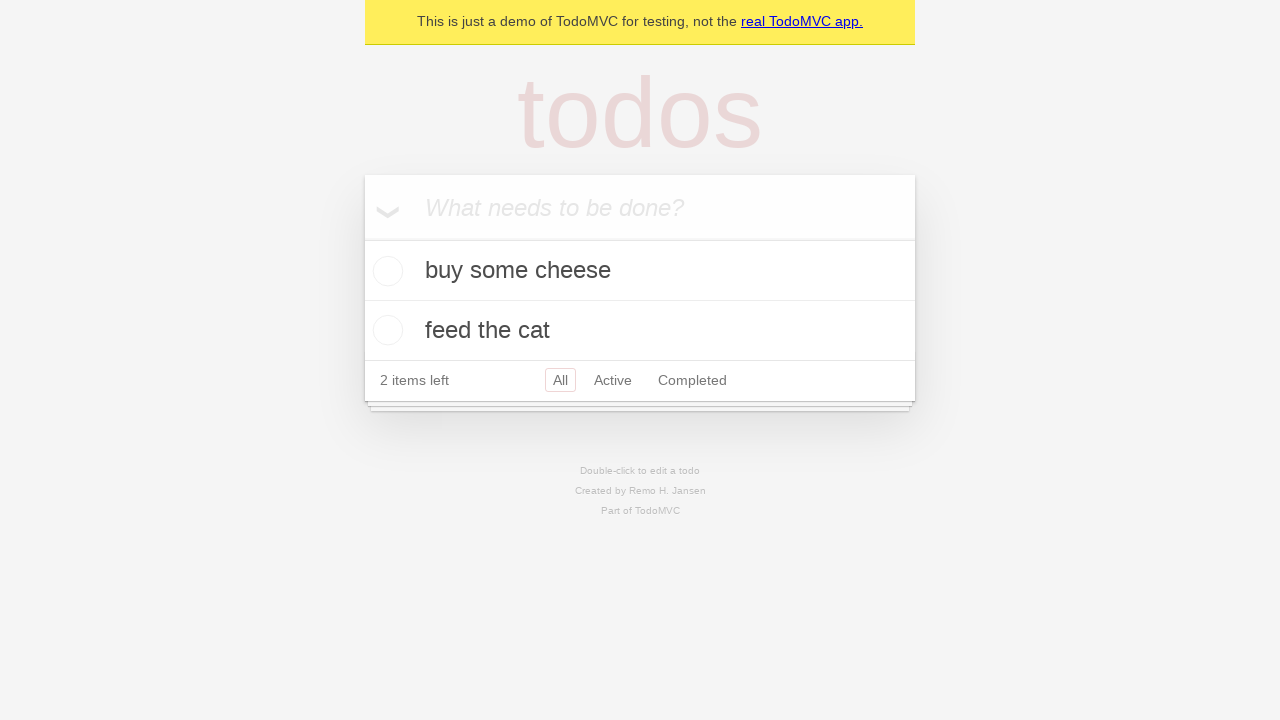

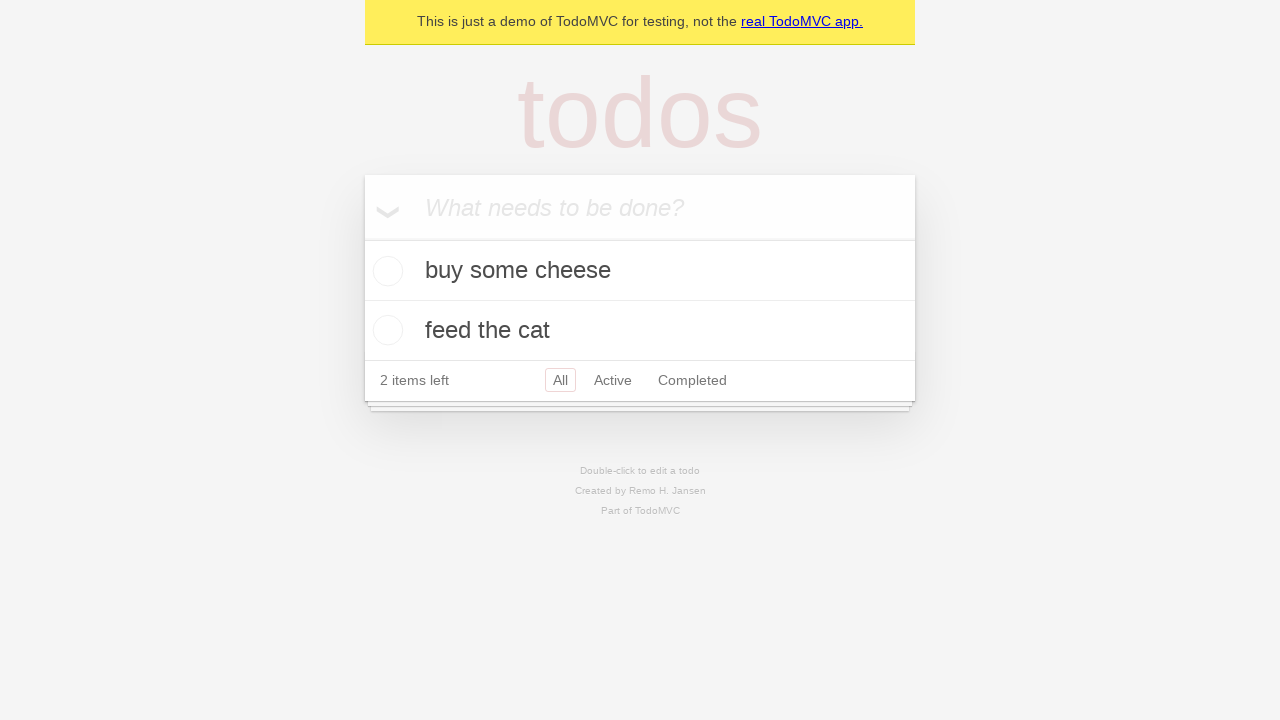